Opens OpenCart website and then opens OrangeHRM website in a new window

Starting URL: https://www.opencart.com/

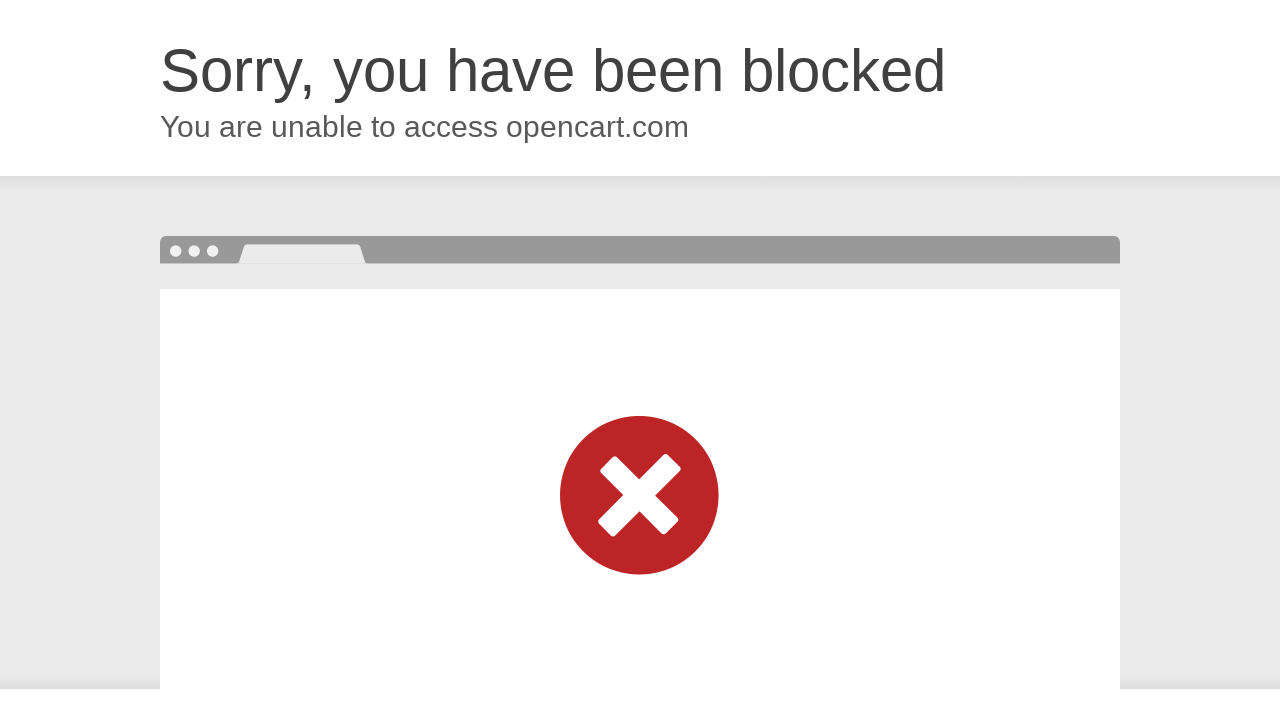

Created a new page/window
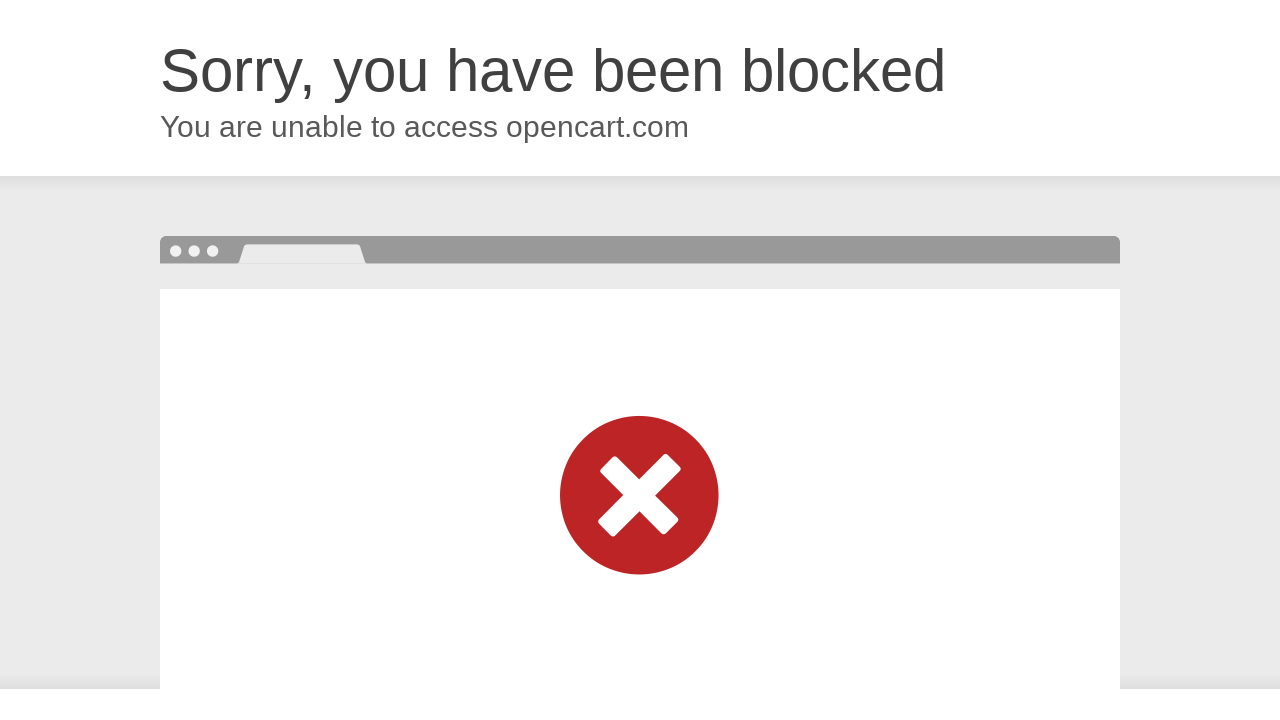

Navigated new window to OrangeHRM website
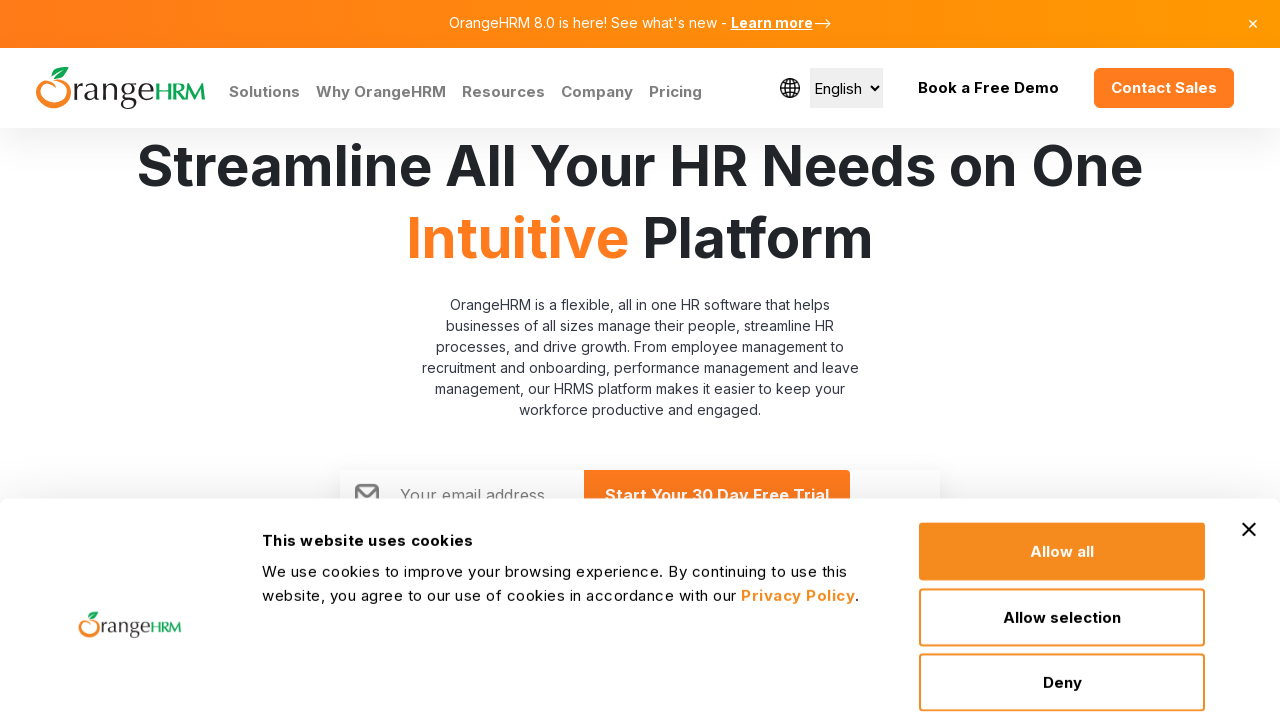

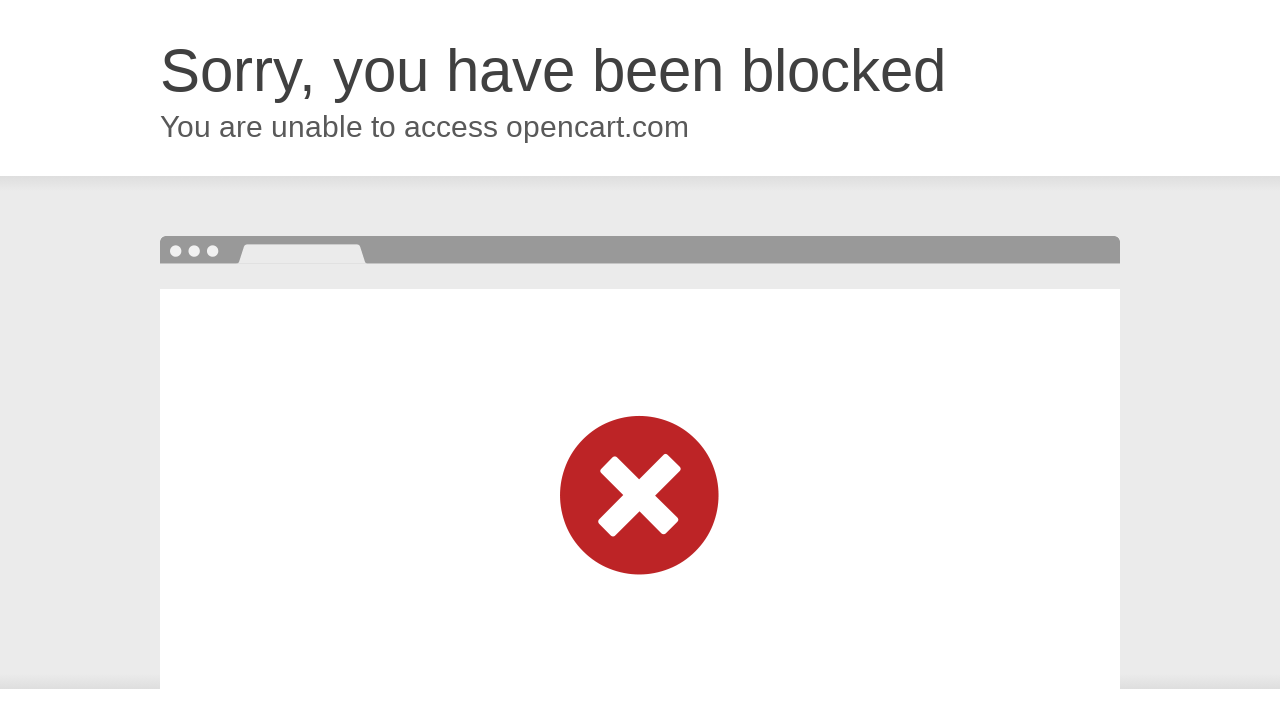